Navigates to the OrangeHRM contact sales page and verifies the page loads correctly by checking the page title and URL.

Starting URL: https://www.orangehrm.com/contact-sales/

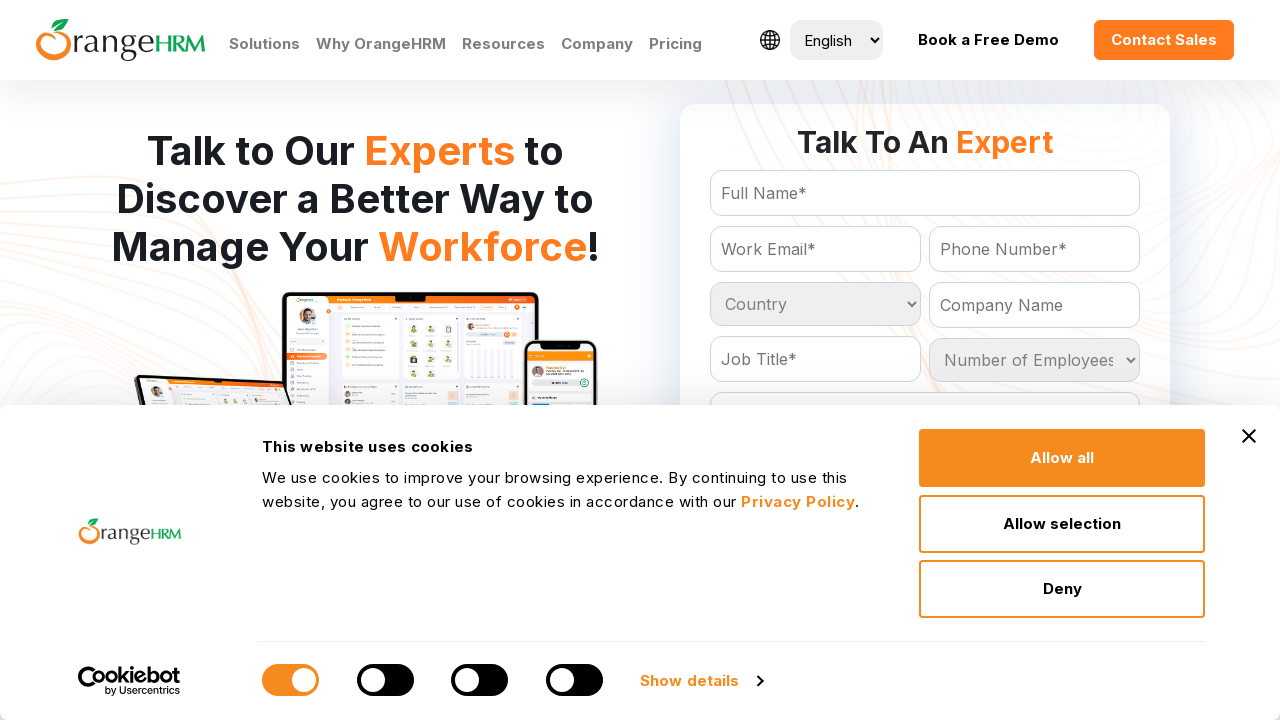

Waited for page to reach domcontentloaded state
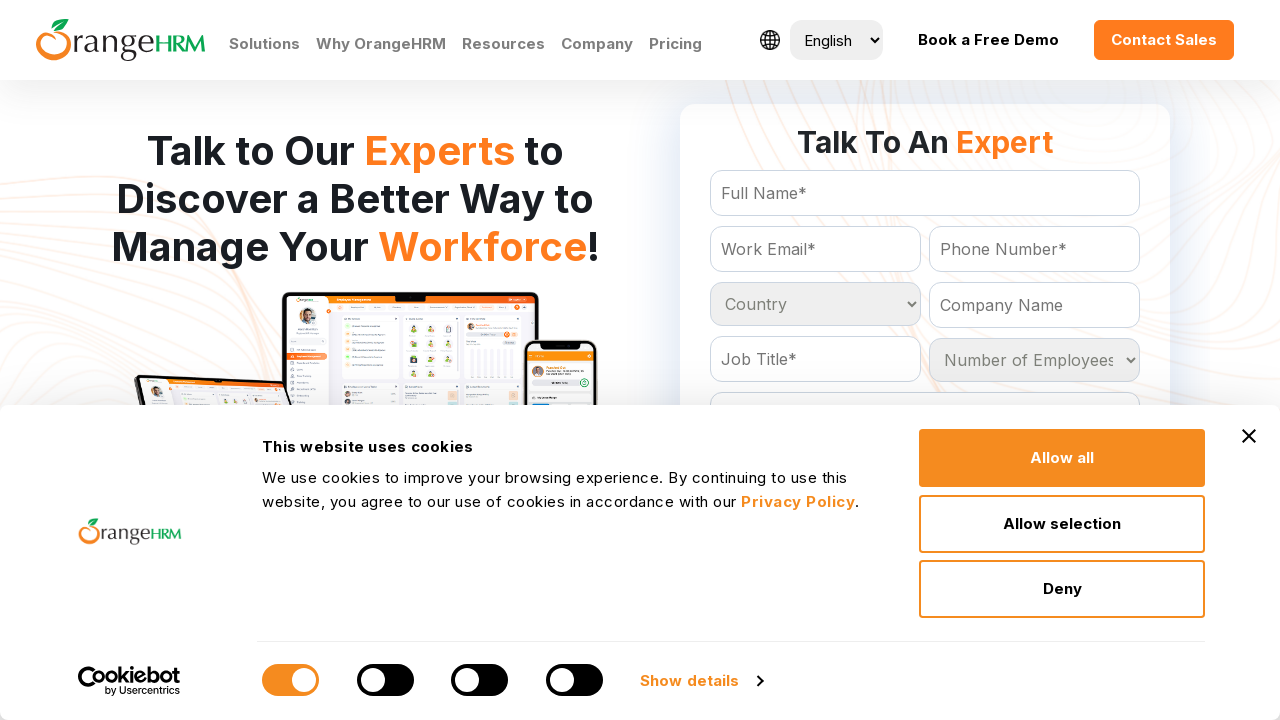

Verified page title contains 'OrangeHRM' or 'Contact'
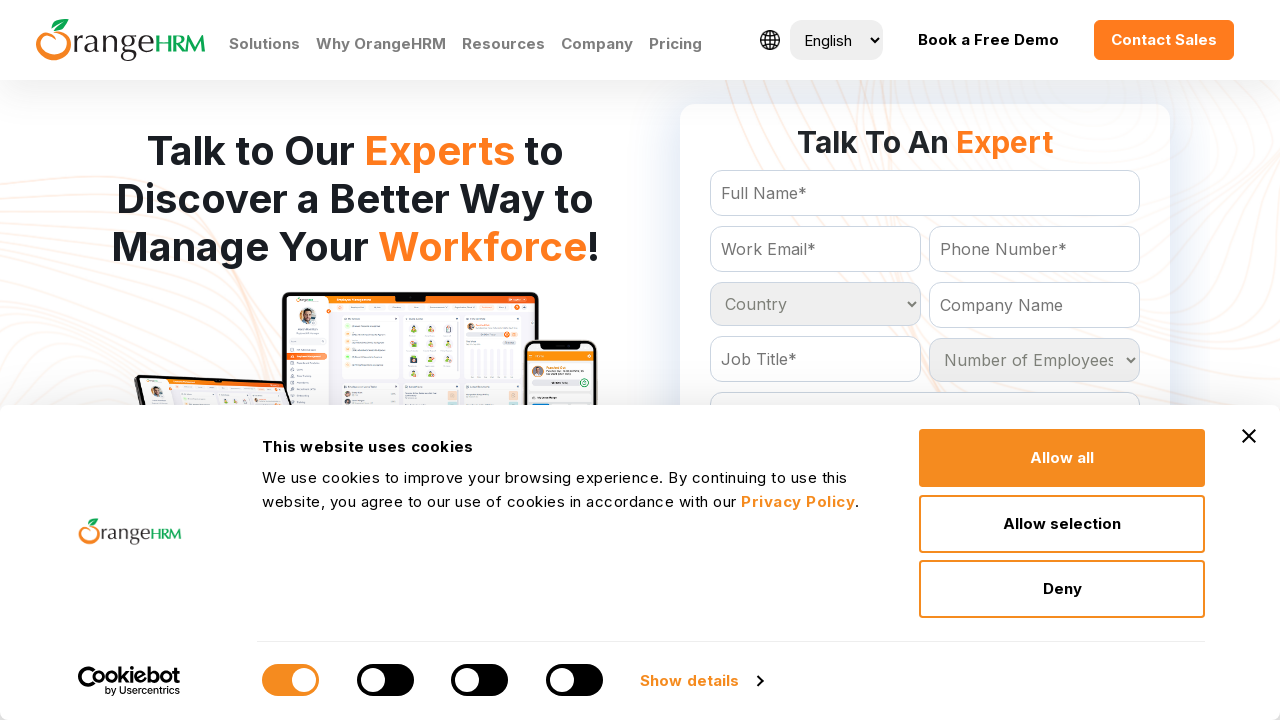

Verified URL contains 'orangehrm.com'
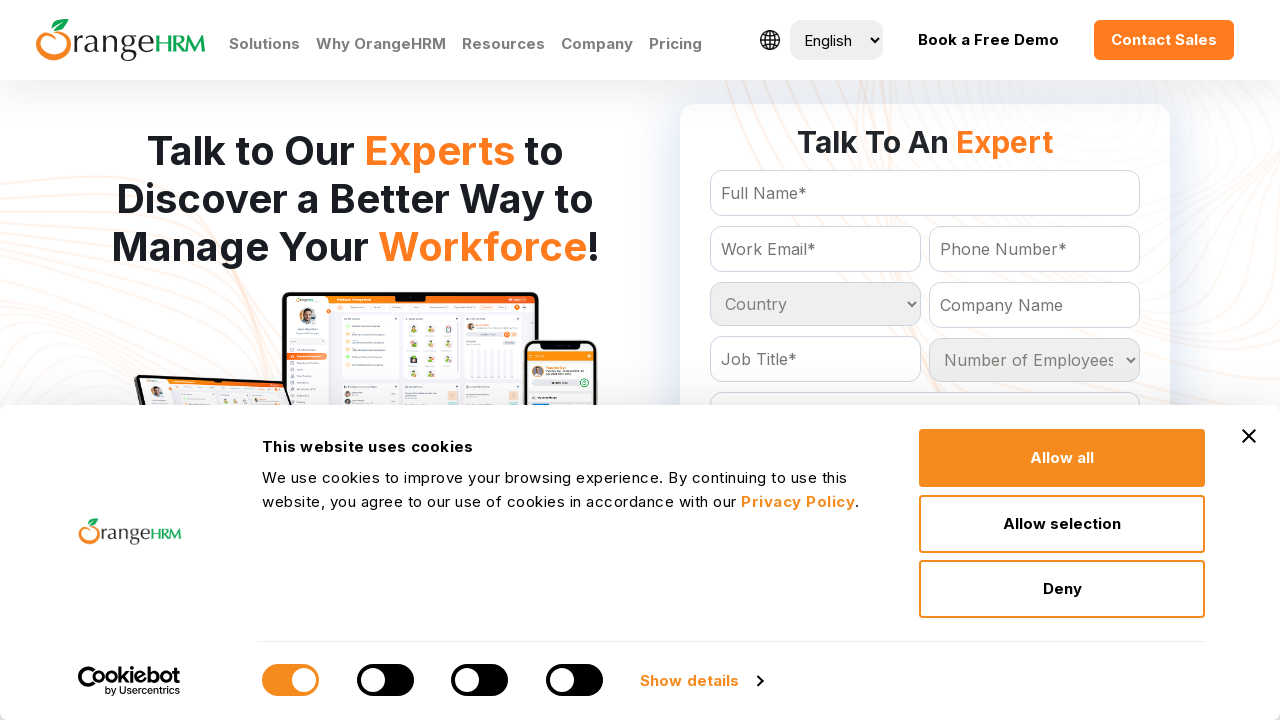

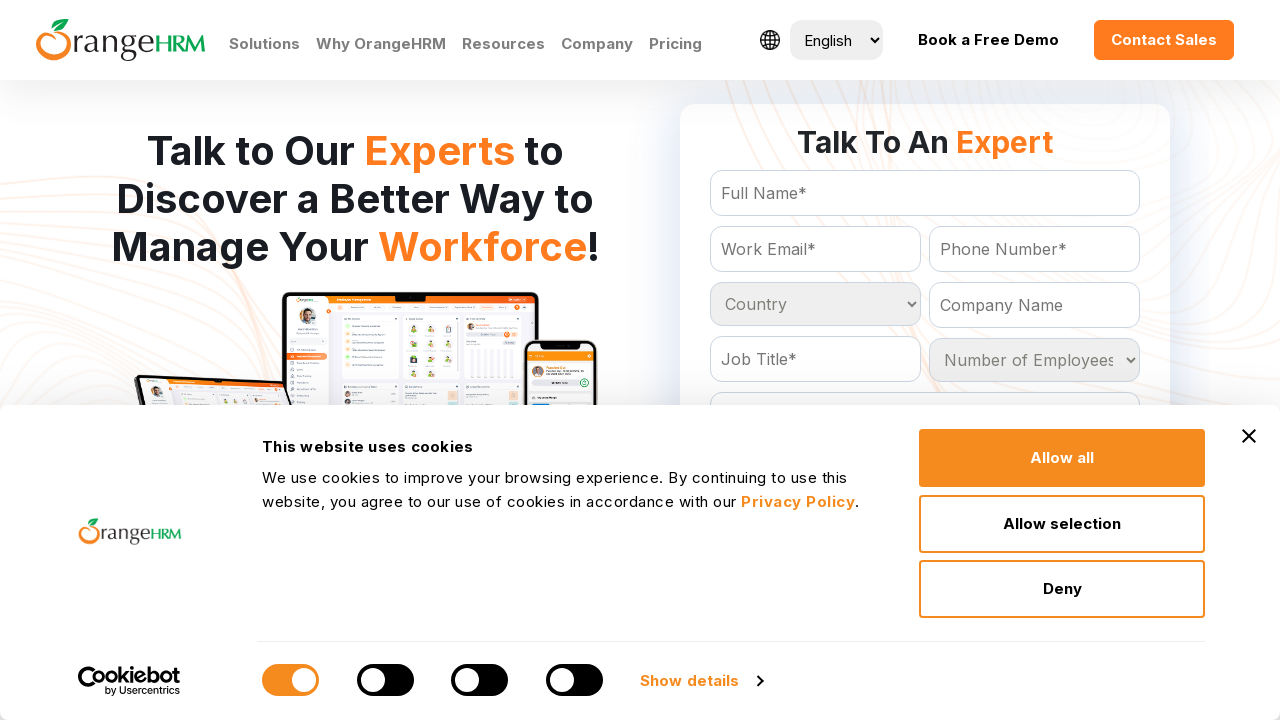